Tests window handling functionality by clicking a link that opens a new window and switching between windows

Starting URL: https://the-internet.herokuapp.com/windows

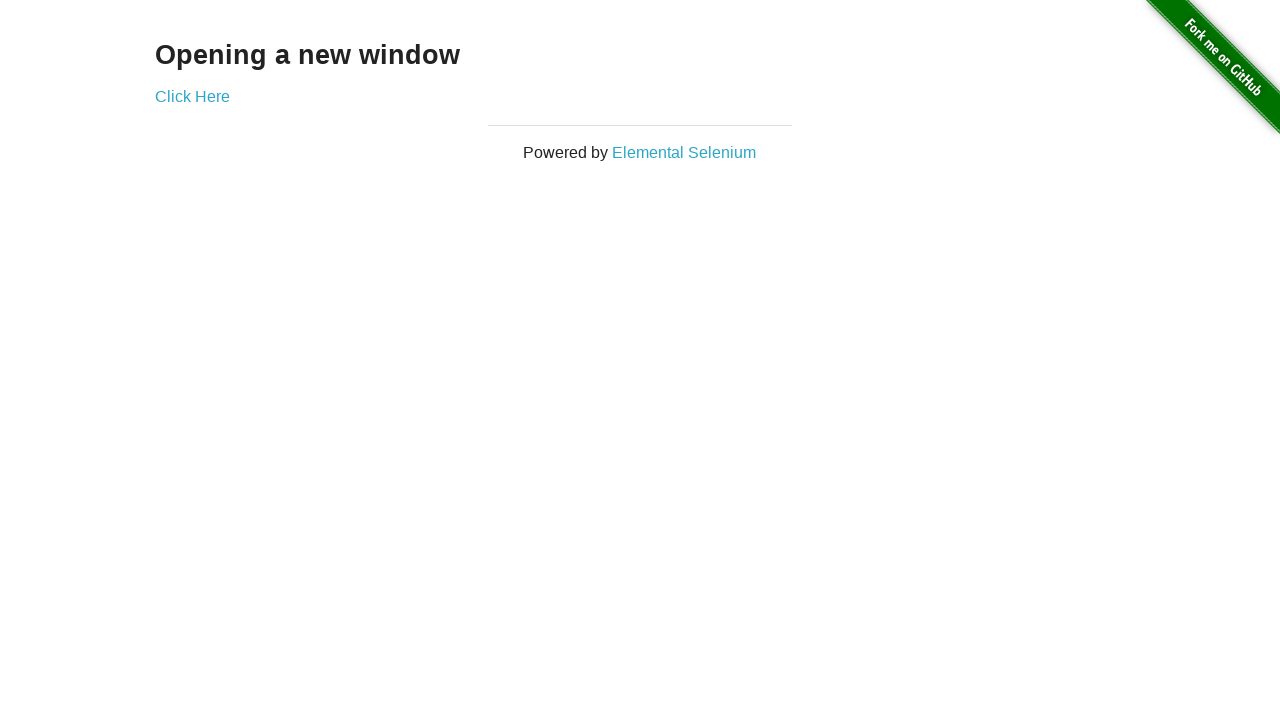

Stored reference to home page
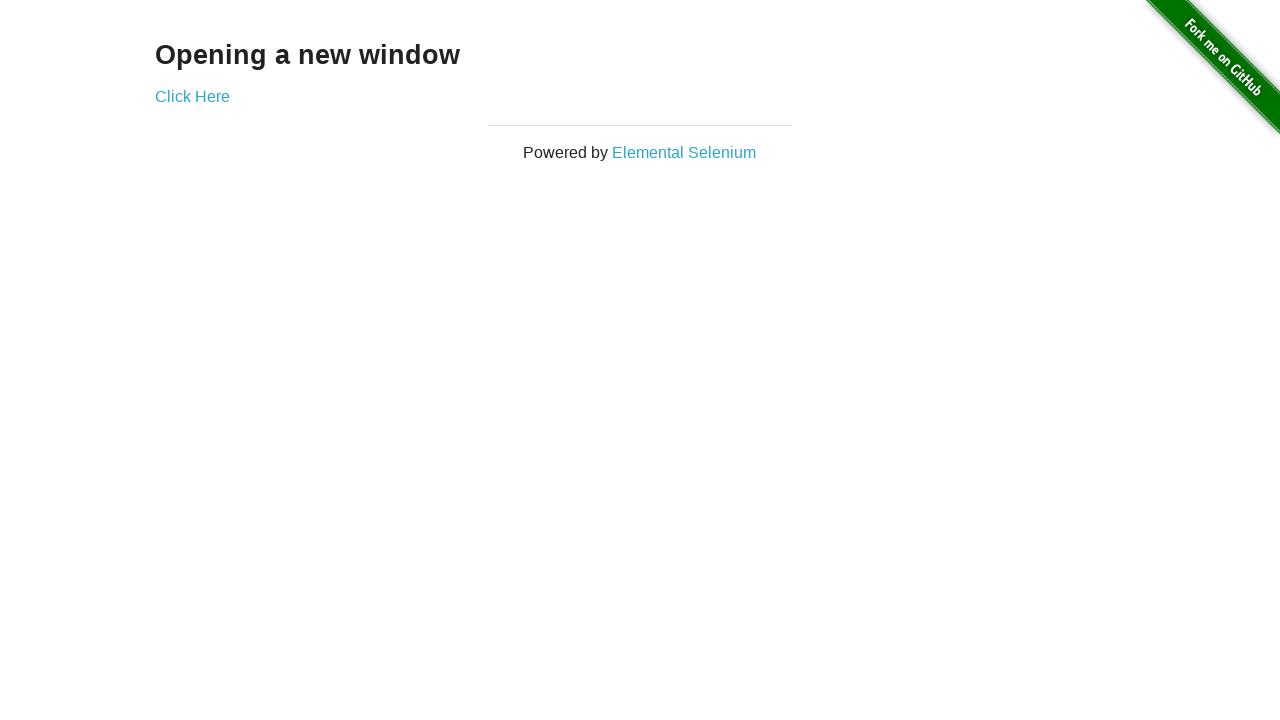

Clicked 'Click Here' link to open new window at (192, 96) on text=Click Here
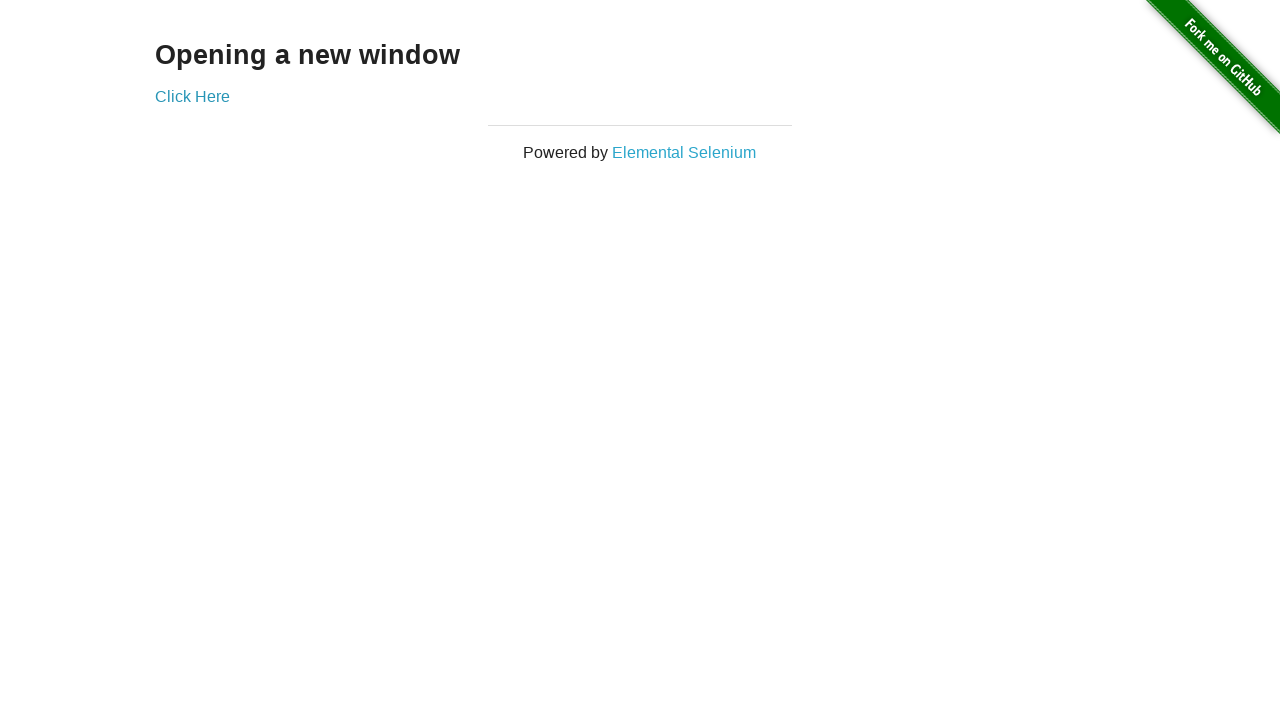

Captured new window reference
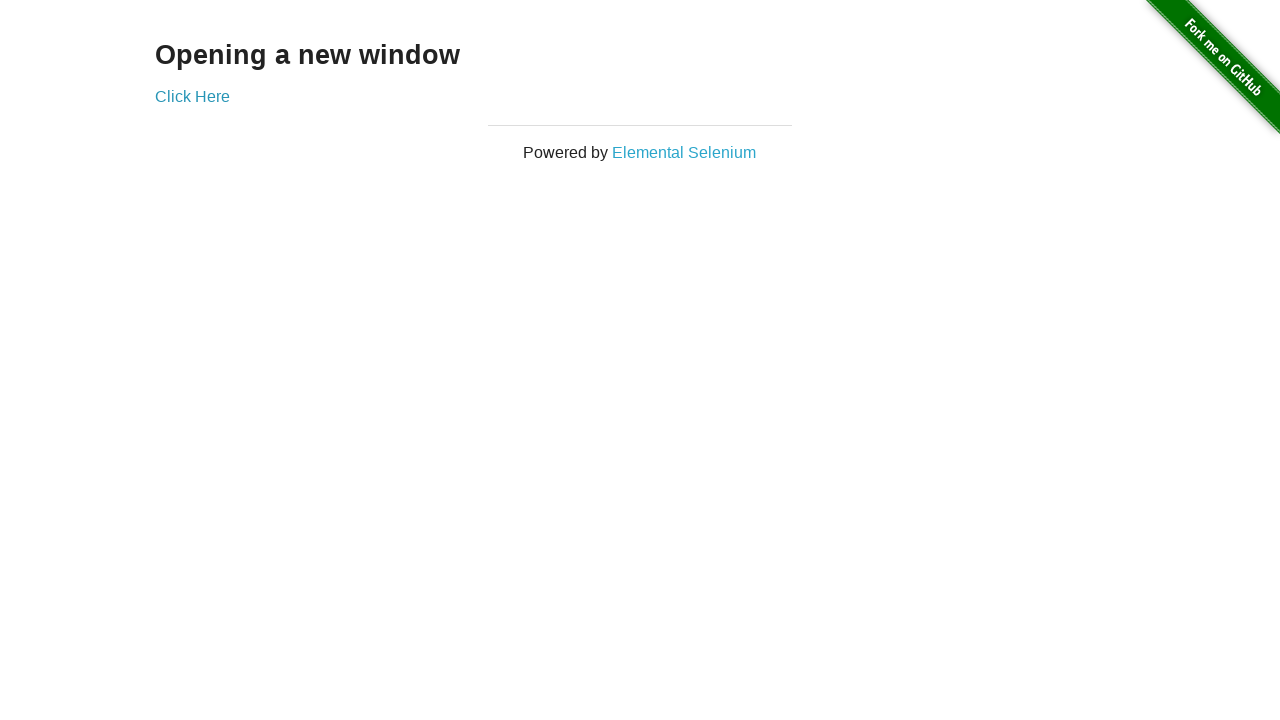

New window loaded successfully
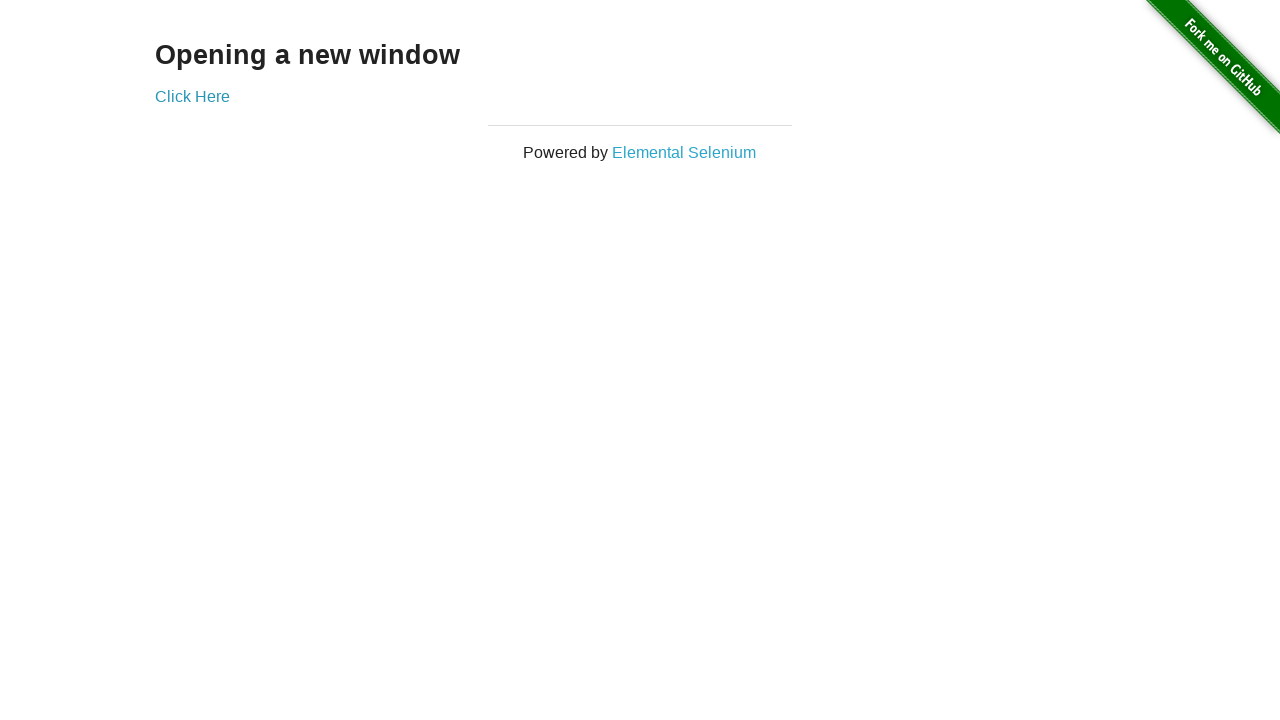

Switched back to original home page window
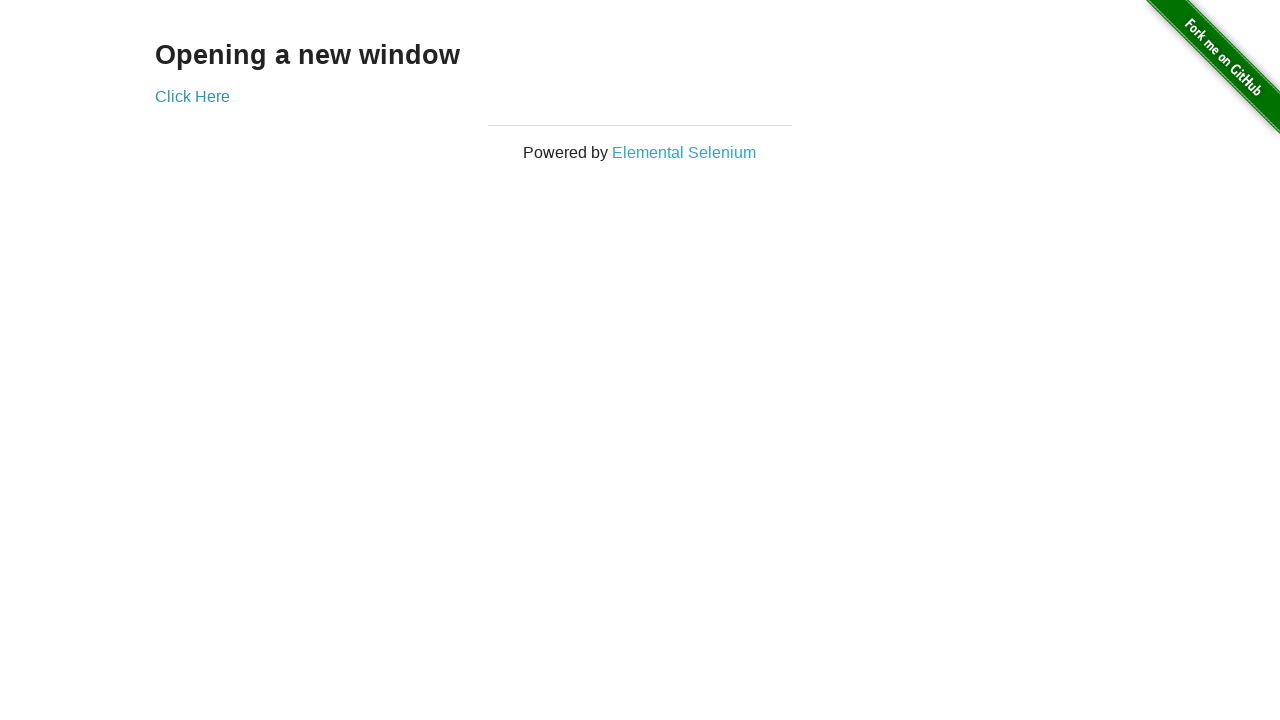

Switched to new window
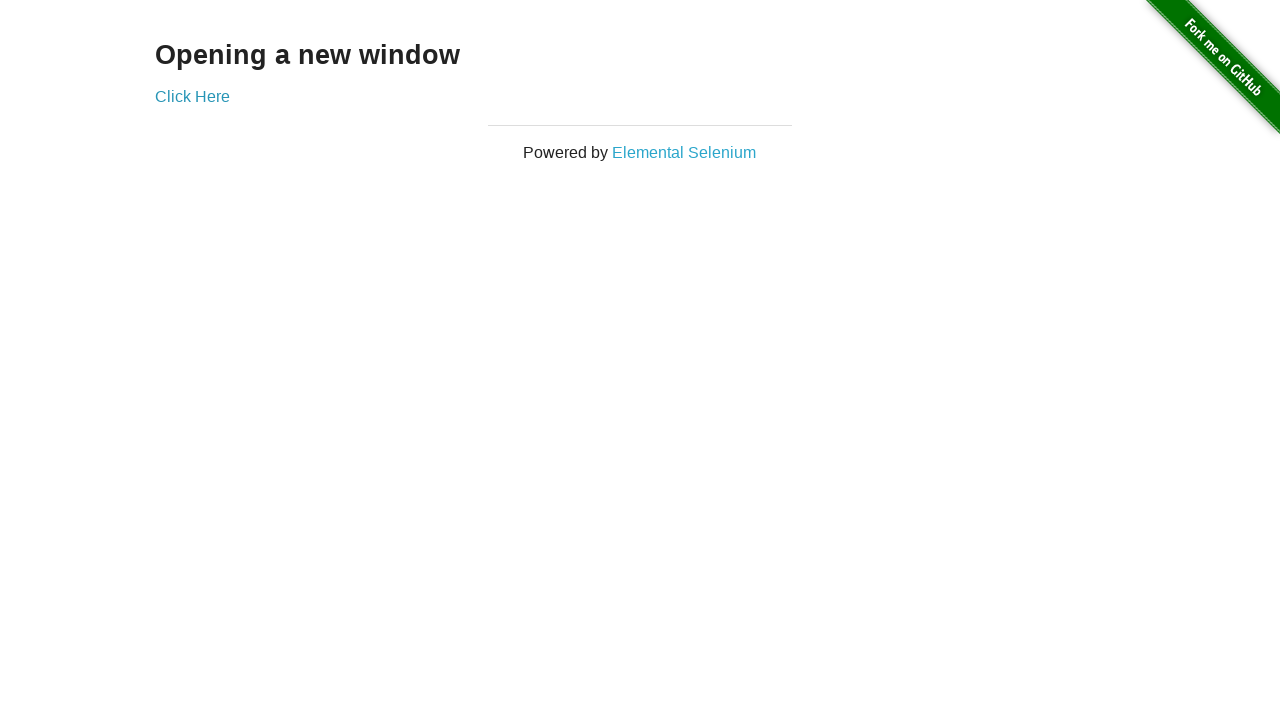

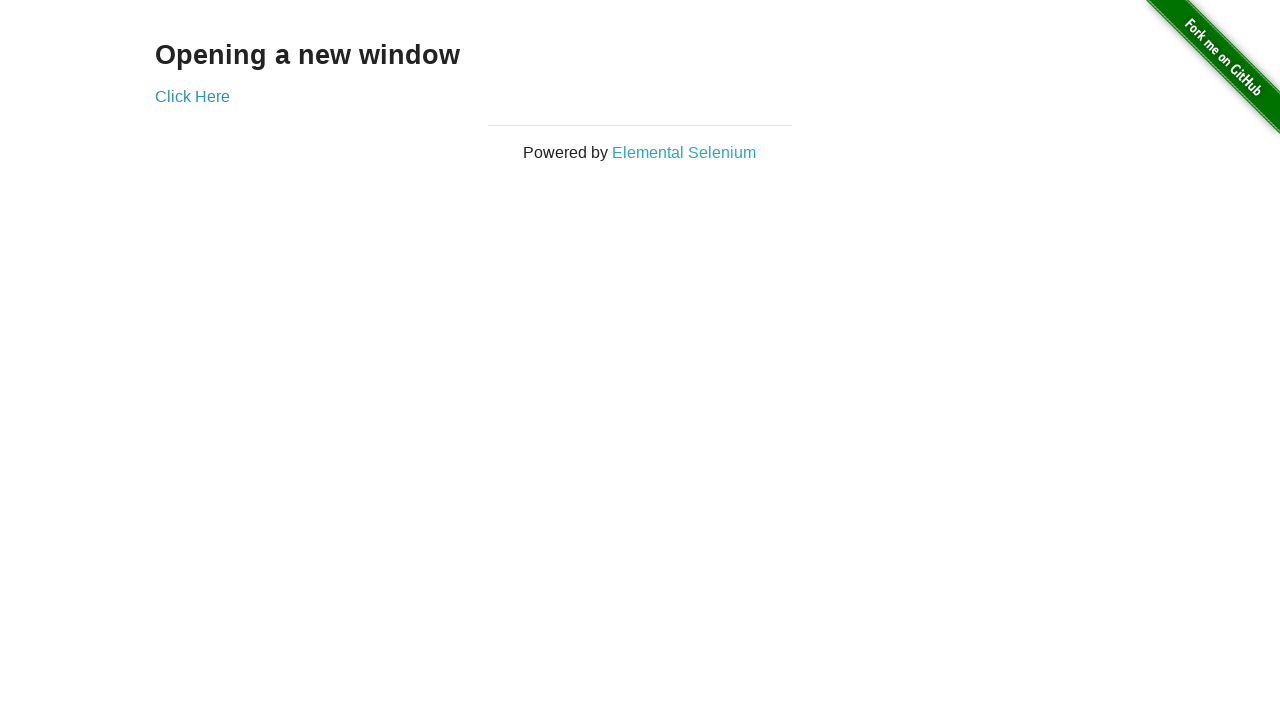